Tests browser window handling by clicking a link that opens a popup window, switching to the new window, maximizing it, and then closing it while keeping the parent window.

Starting URL: http://omayo.blogspot.com/

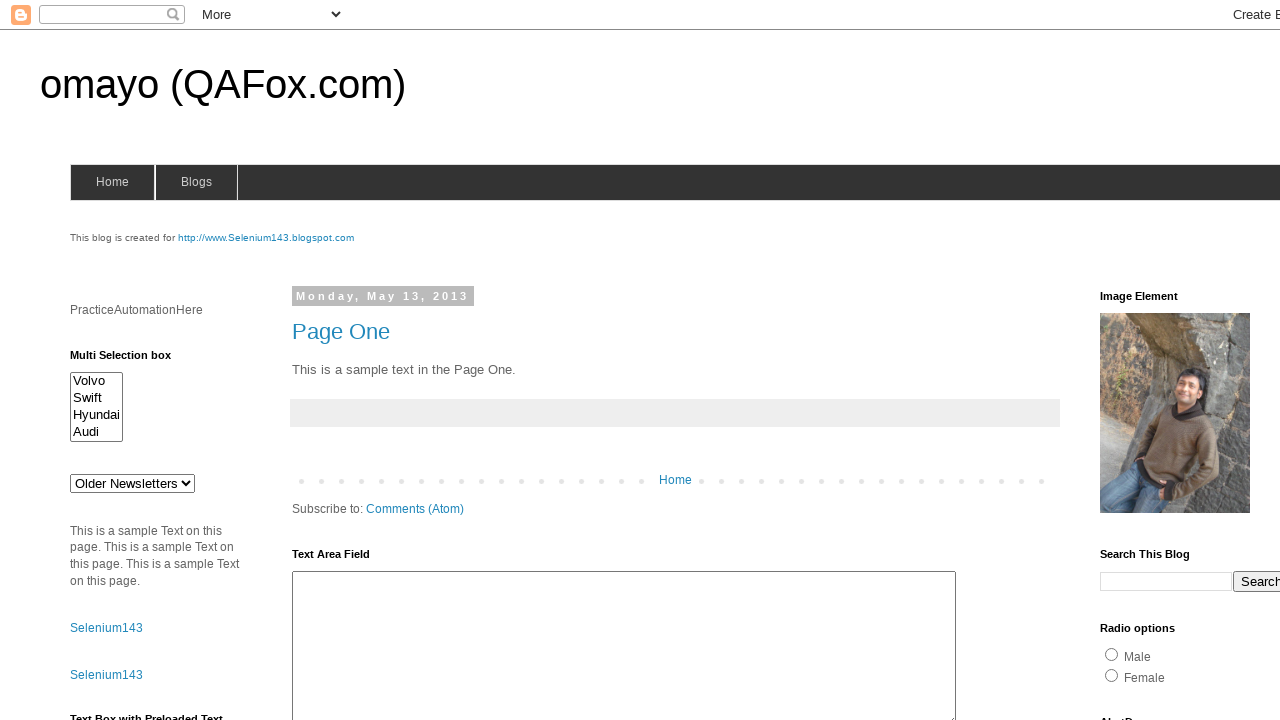

Stored parent page reference
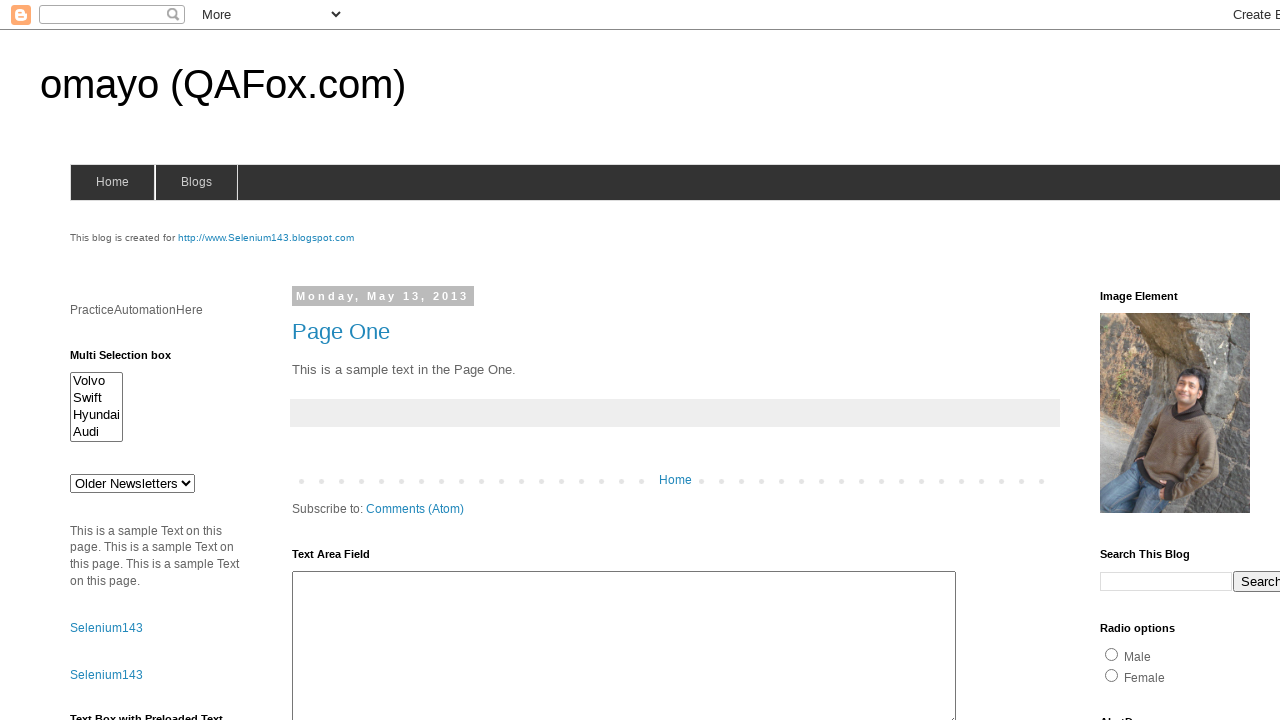

Clicked link to open popup window at (132, 360) on text=Open a popup window
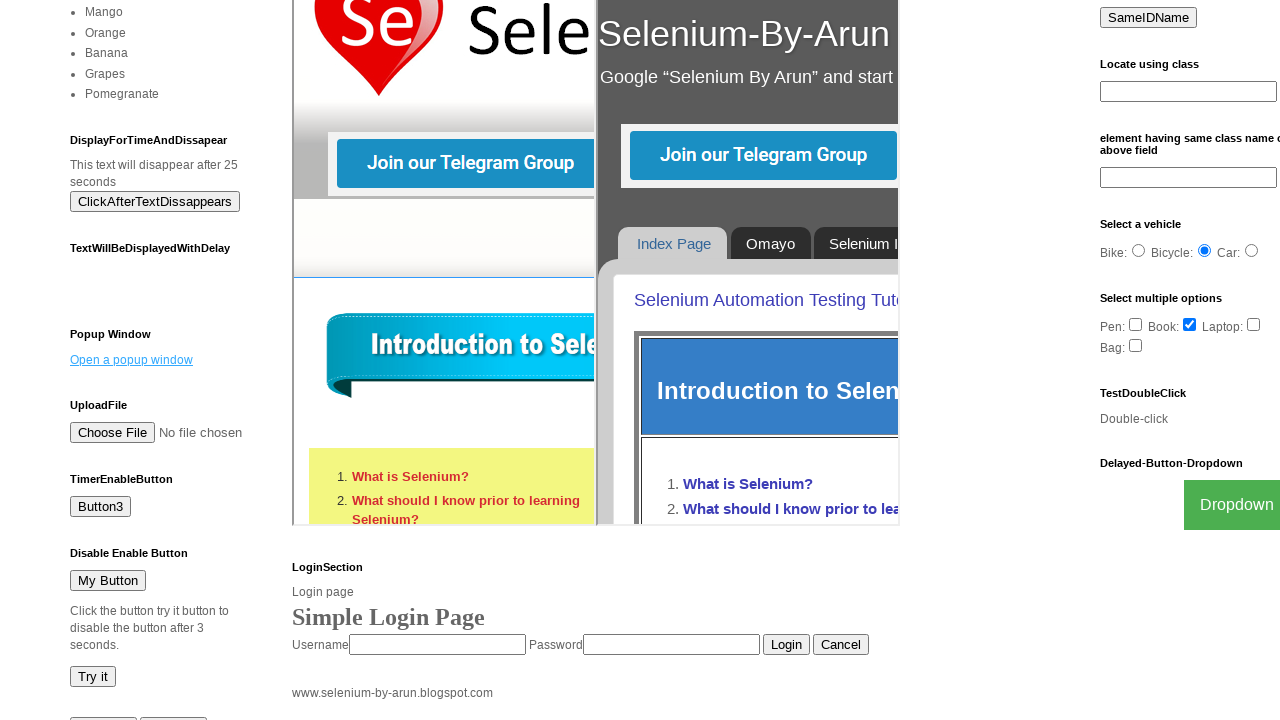

Captured new popup page reference
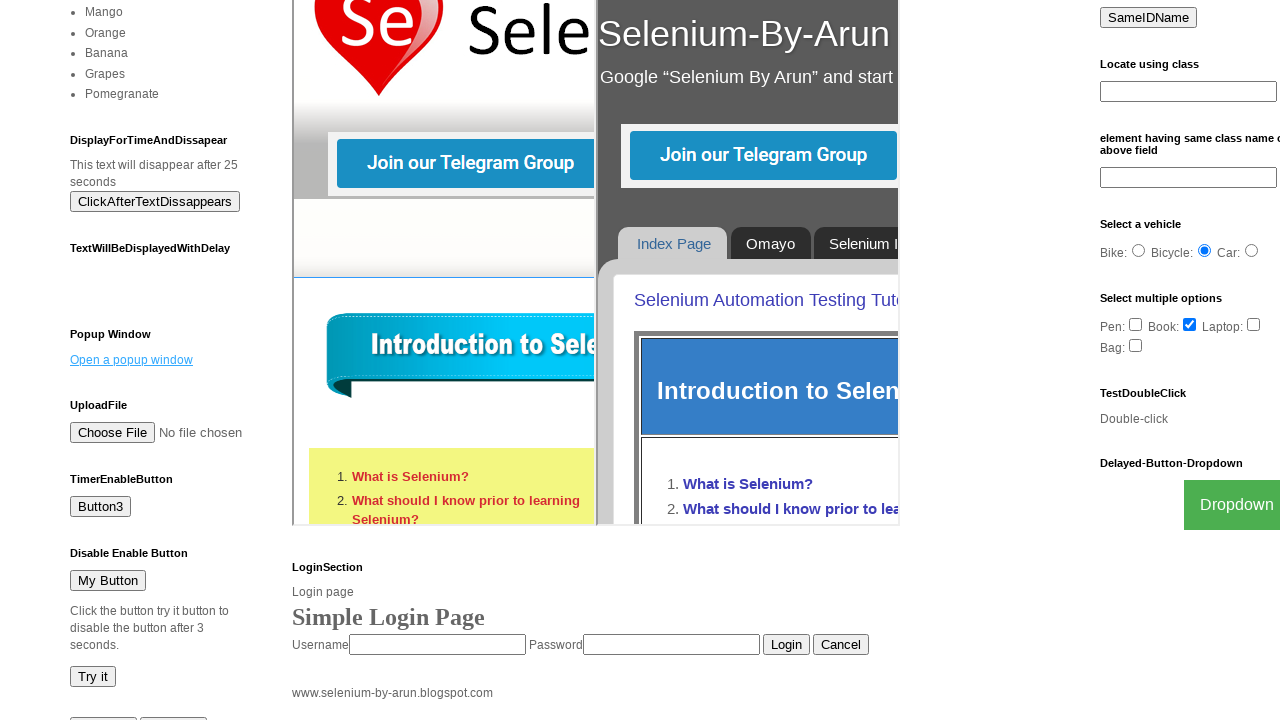

Popup page loaded successfully
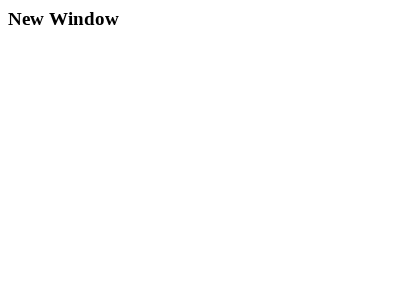

Set popup viewport to 1920x1080 (maximized)
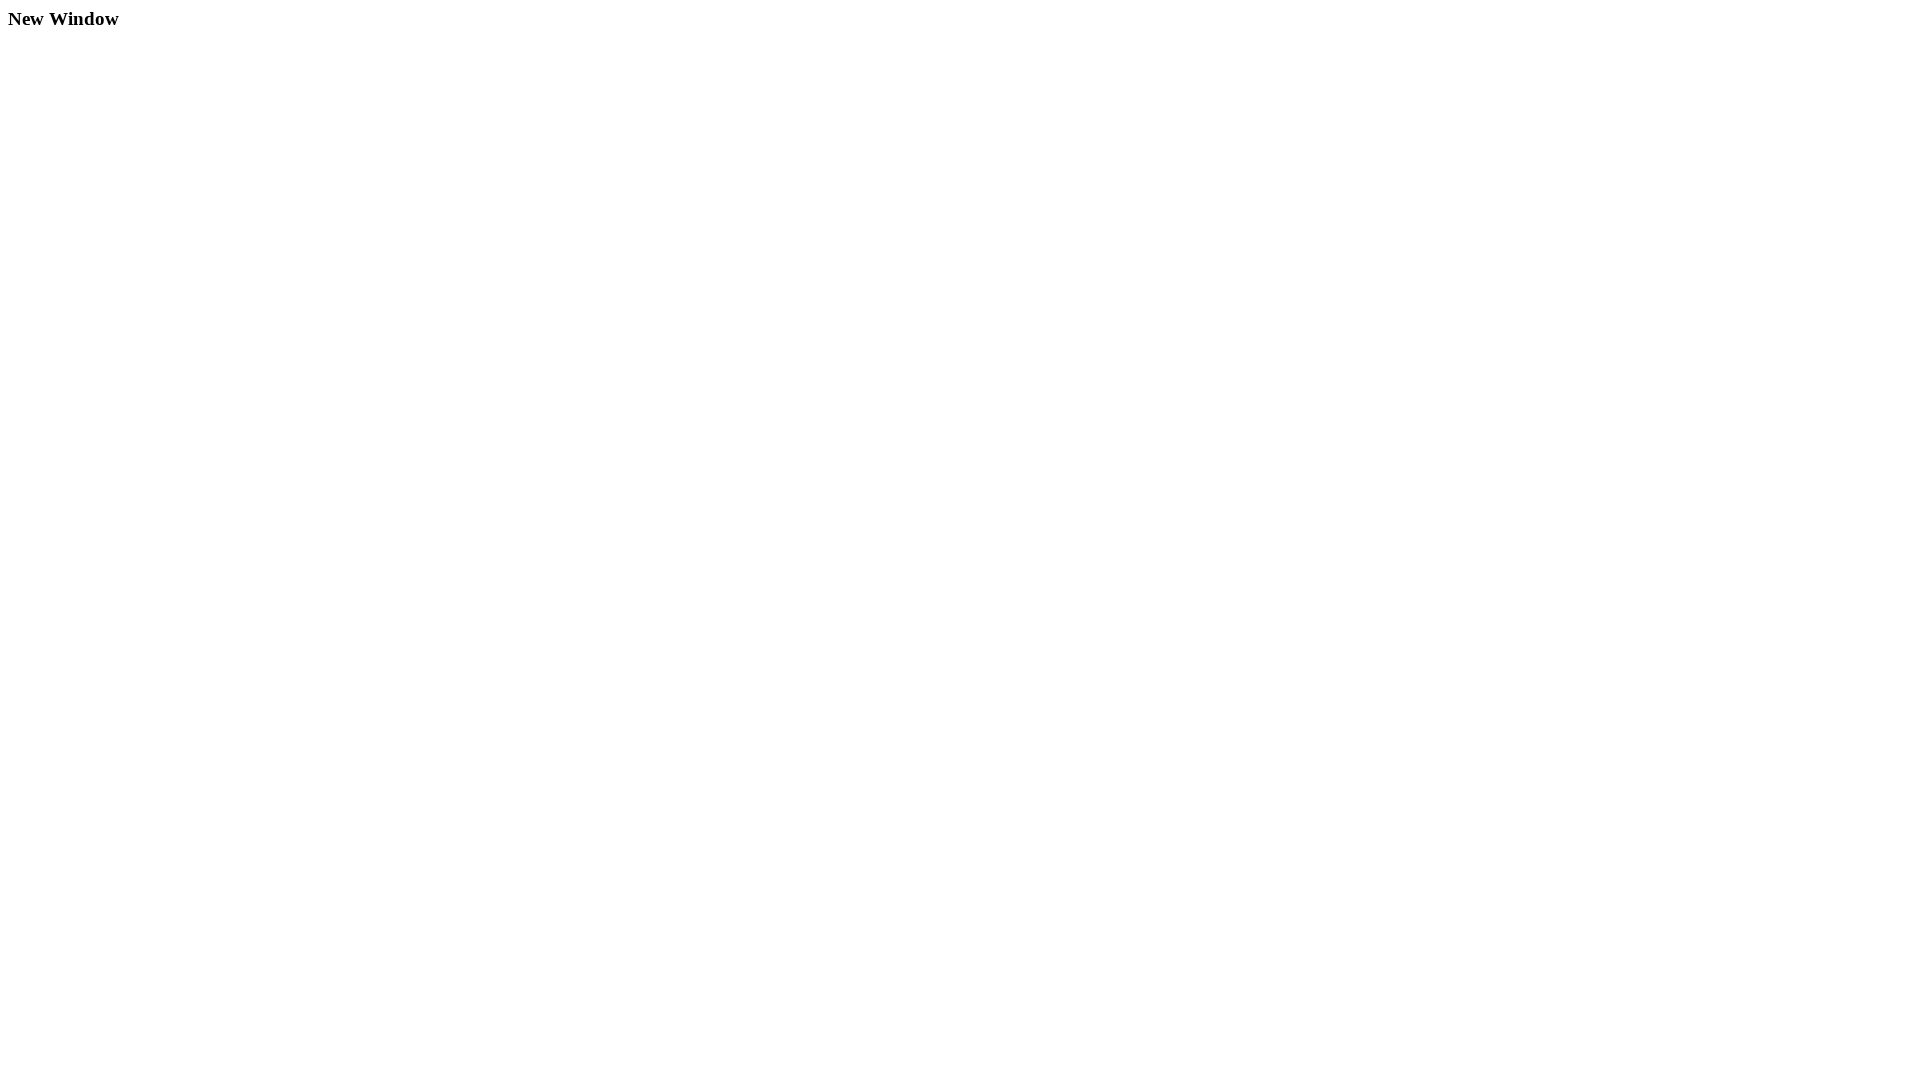

Closed popup window
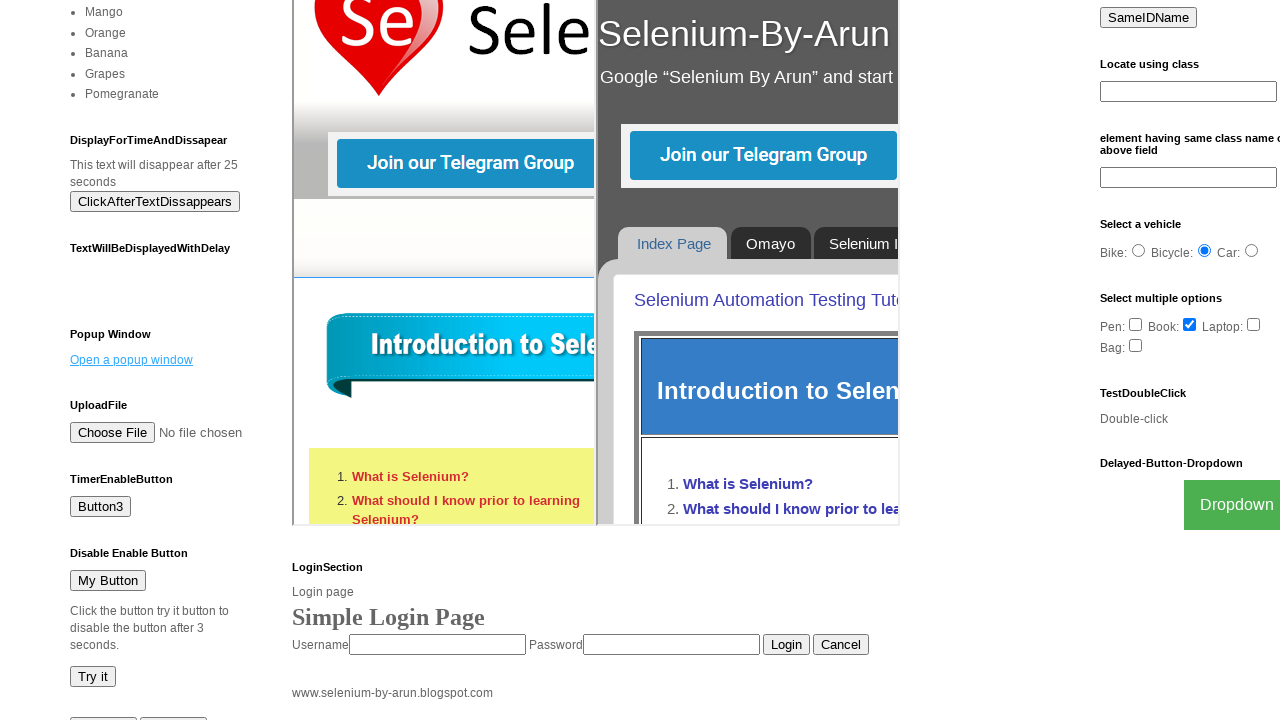

Verified parent page is still accessible after popup closure
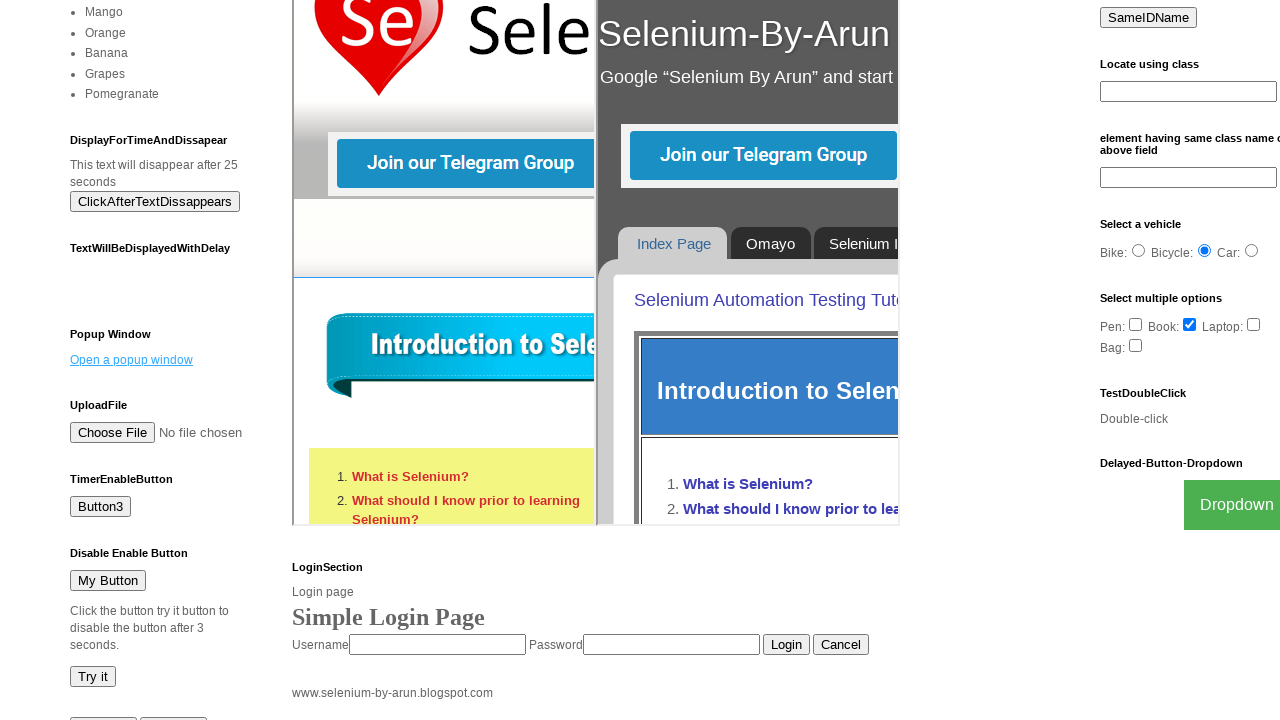

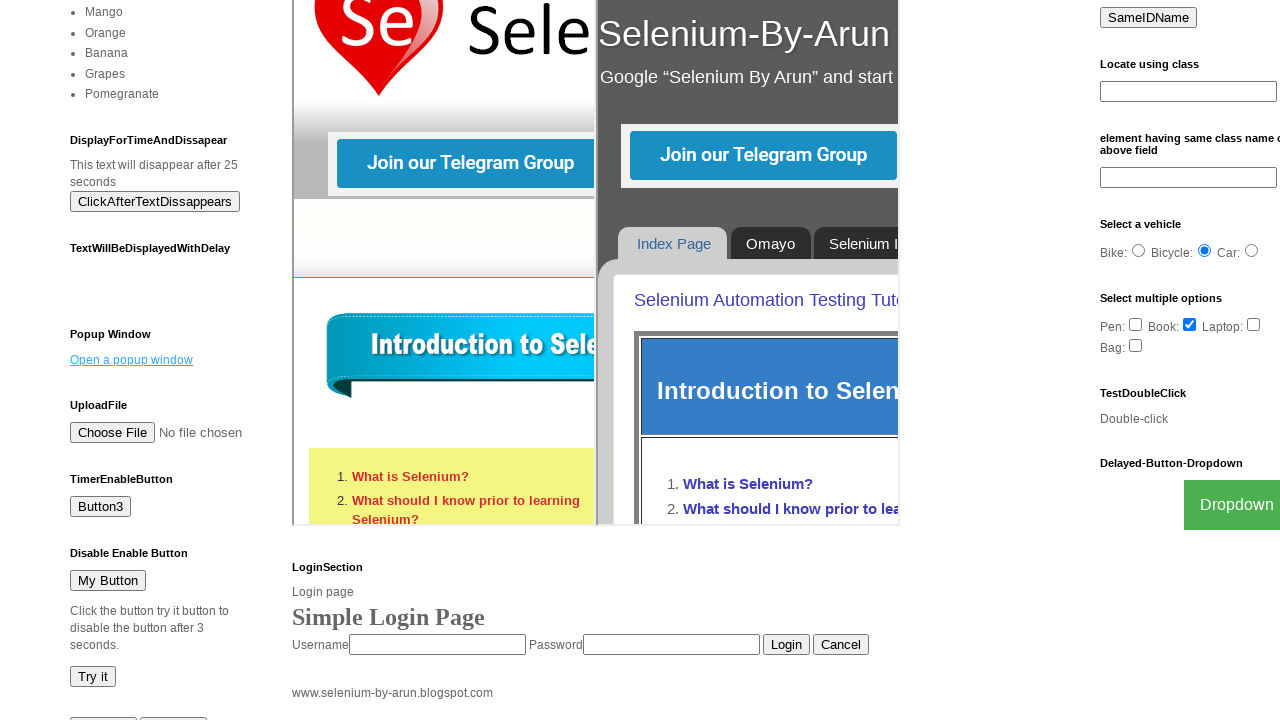